Tests add/remove element functionality by adding an element, verifying its delete button appears, then removing it and verifying the page heading remains visible

Starting URL: https://the-internet.herokuapp.com/add_remove_elements/

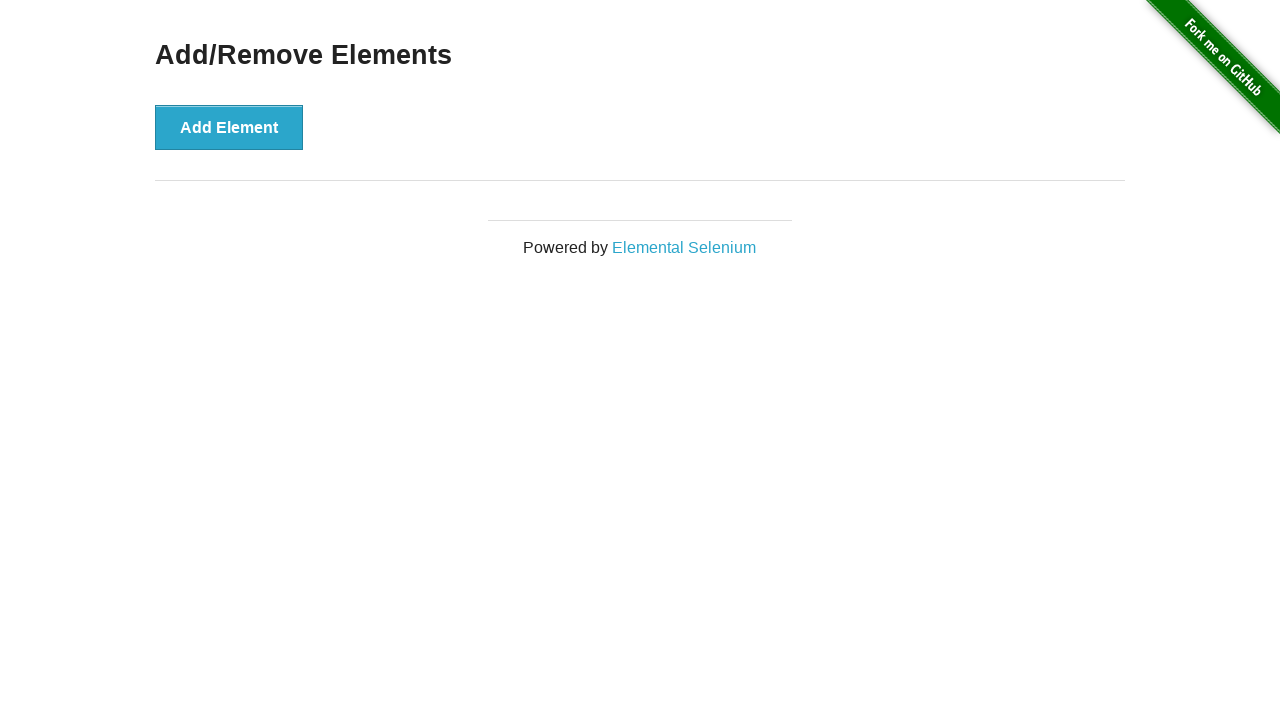

Clicked Add Element button at (229, 127) on button[onclick='addElement()']
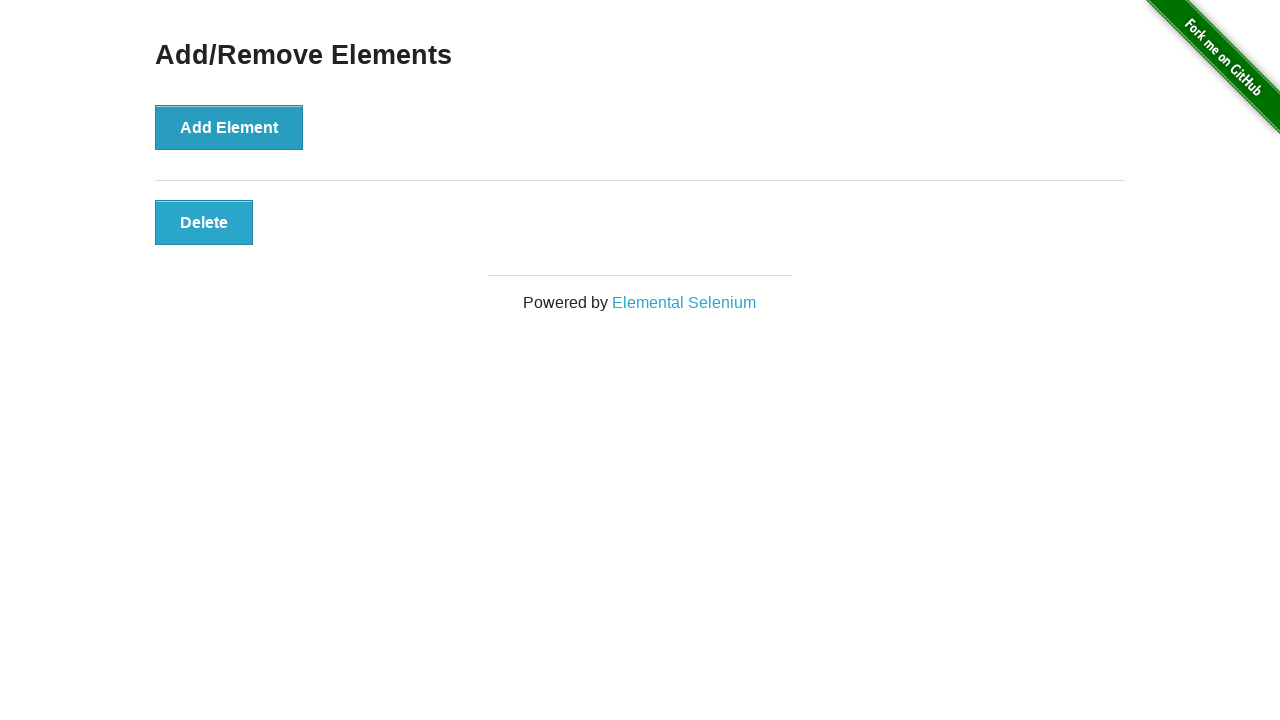

Located delete button element
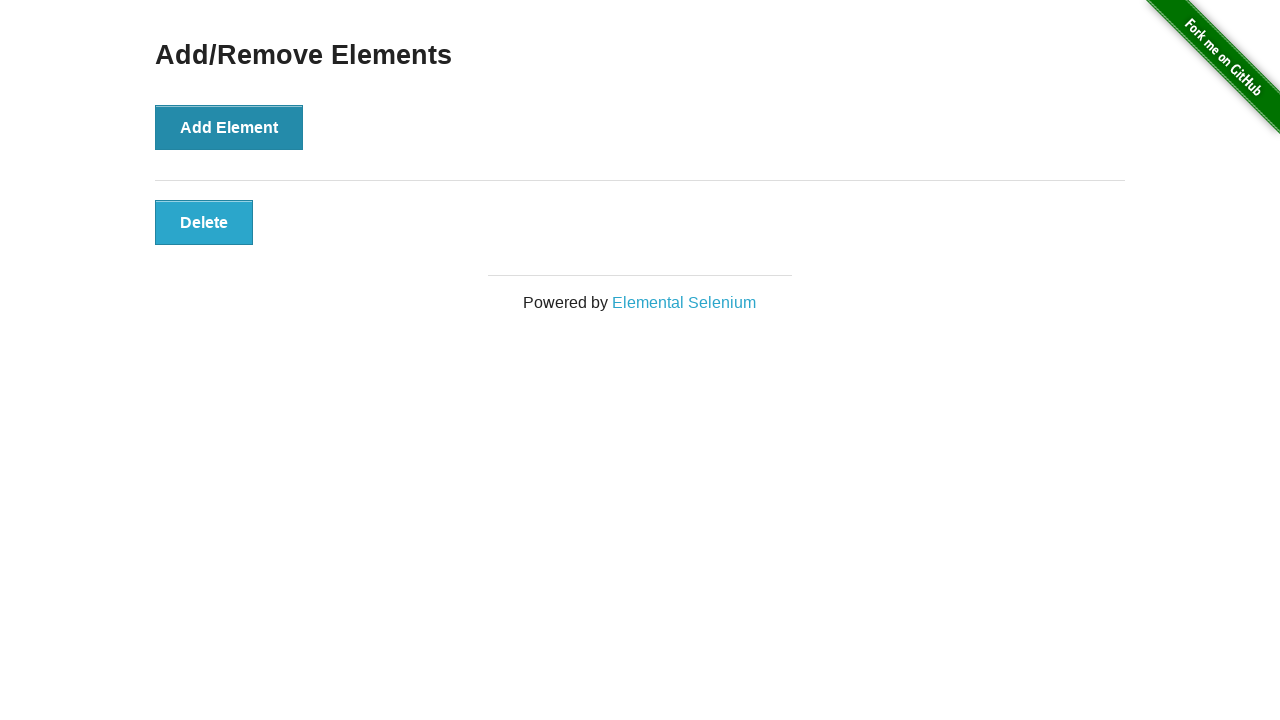

Verified delete button is visible
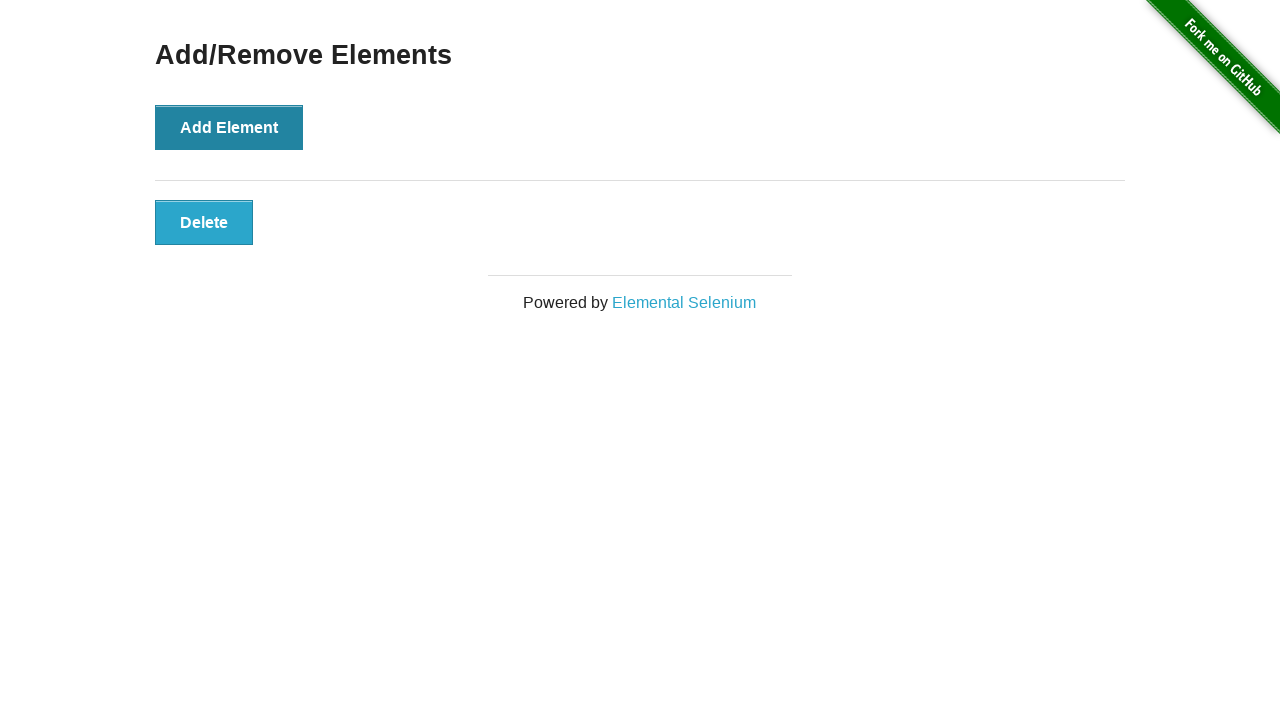

Clicked delete button to remove element at (204, 222) on button.added-manually
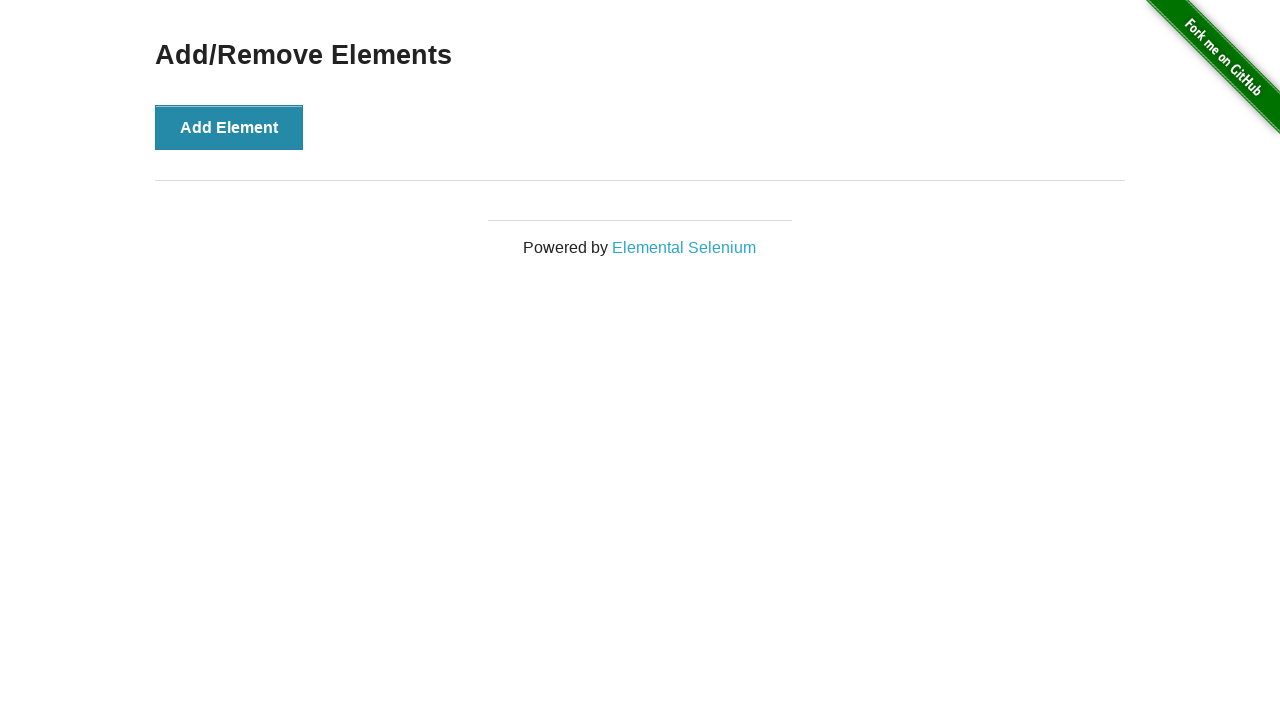

Located Add/Remove Elements heading
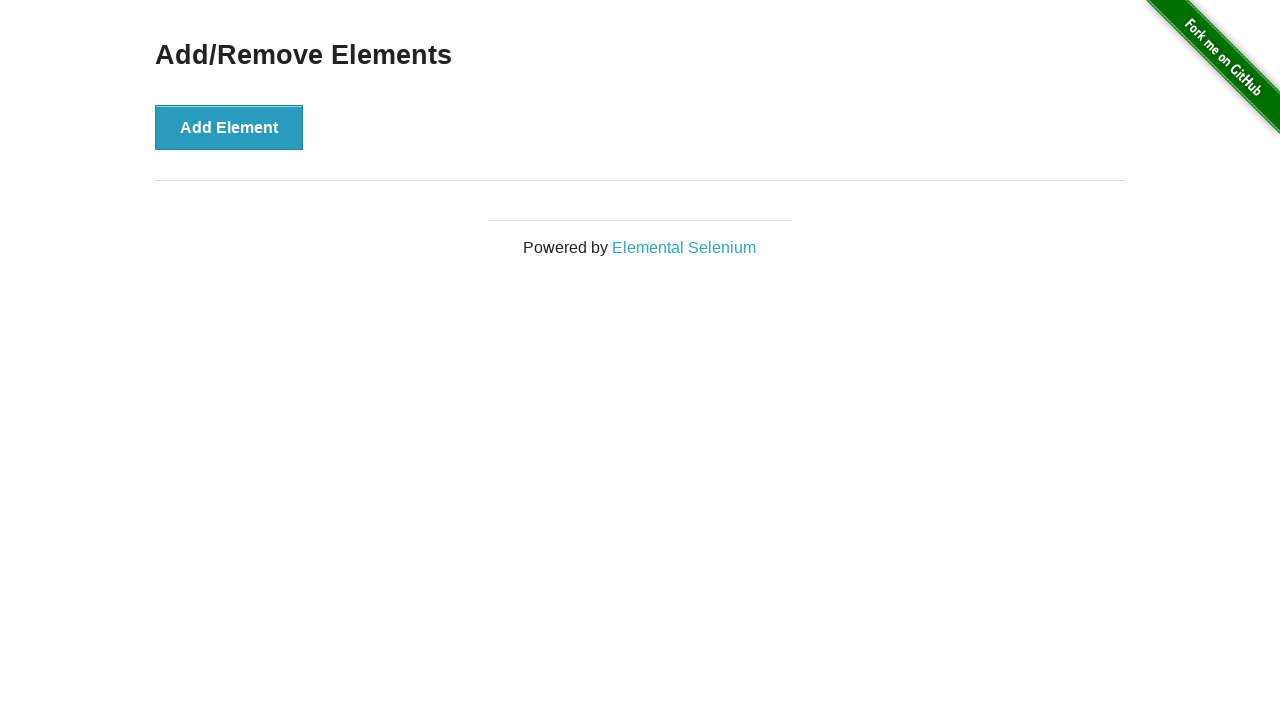

Verified Add/Remove Elements heading is still visible after element removal
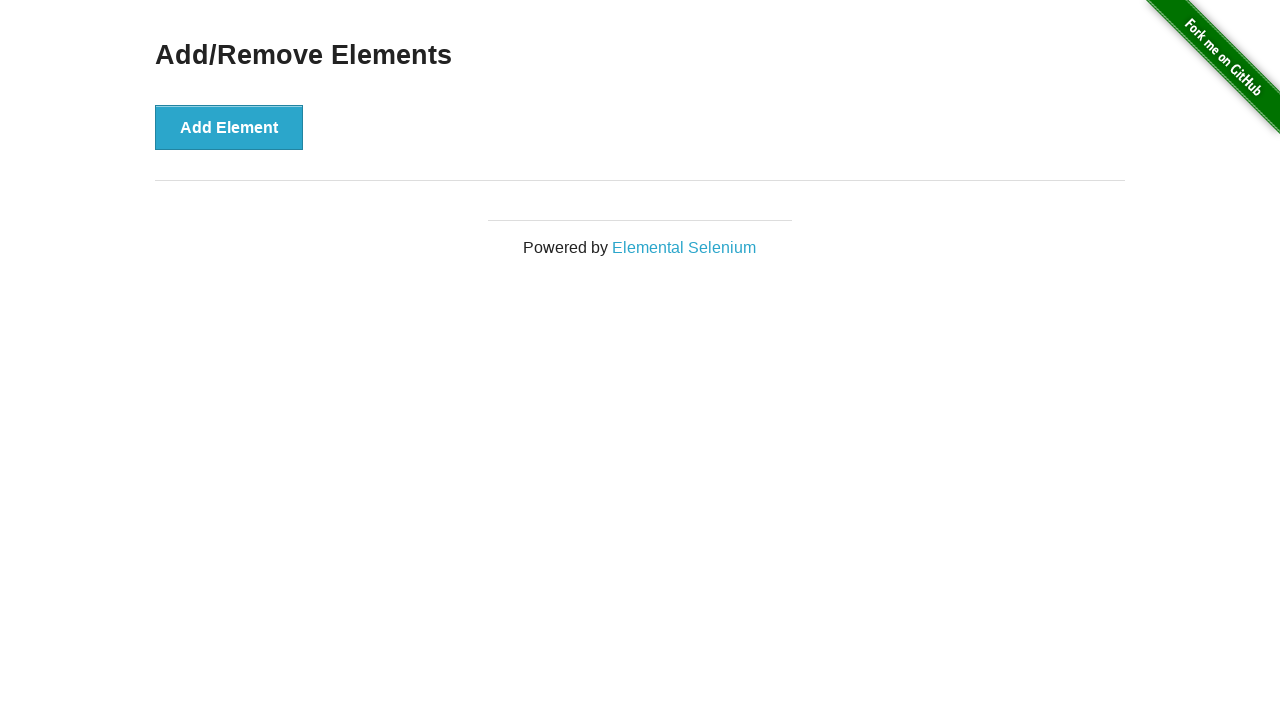

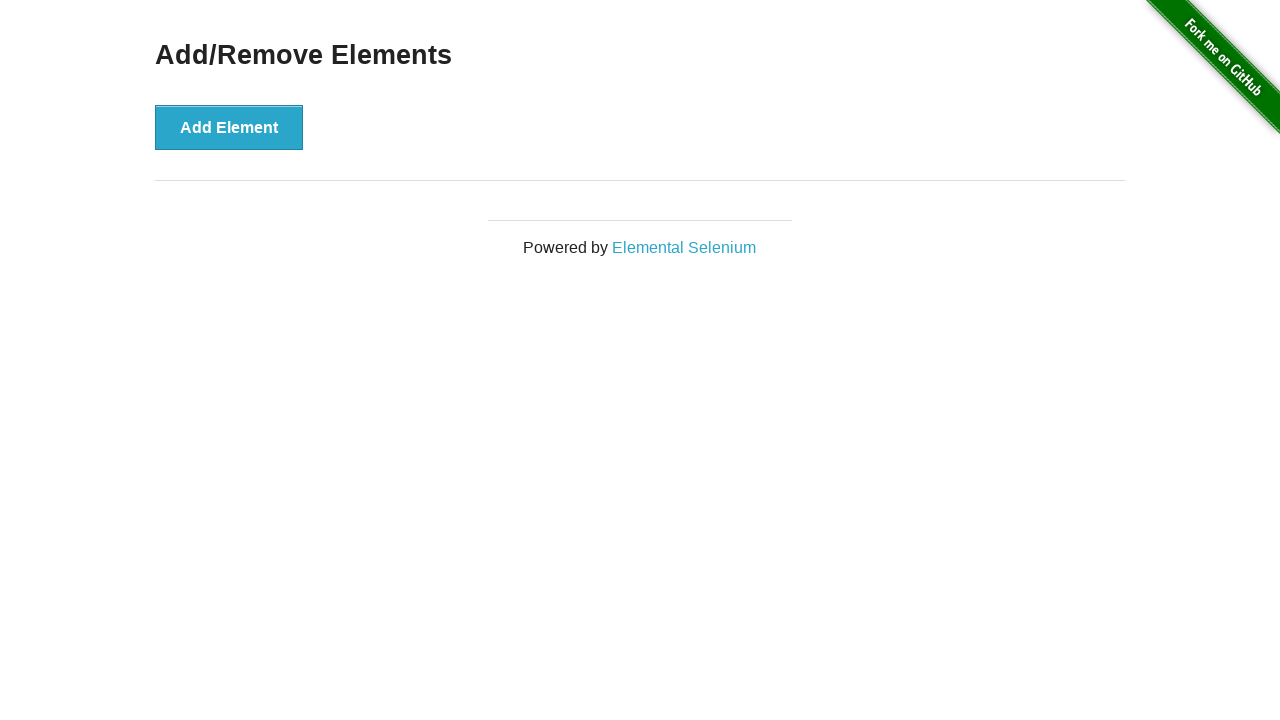